Tests form interaction by filling a first name input field with test data

Starting URL: http://only-testing-blog.blogspot.in/2013/11/new-test.html

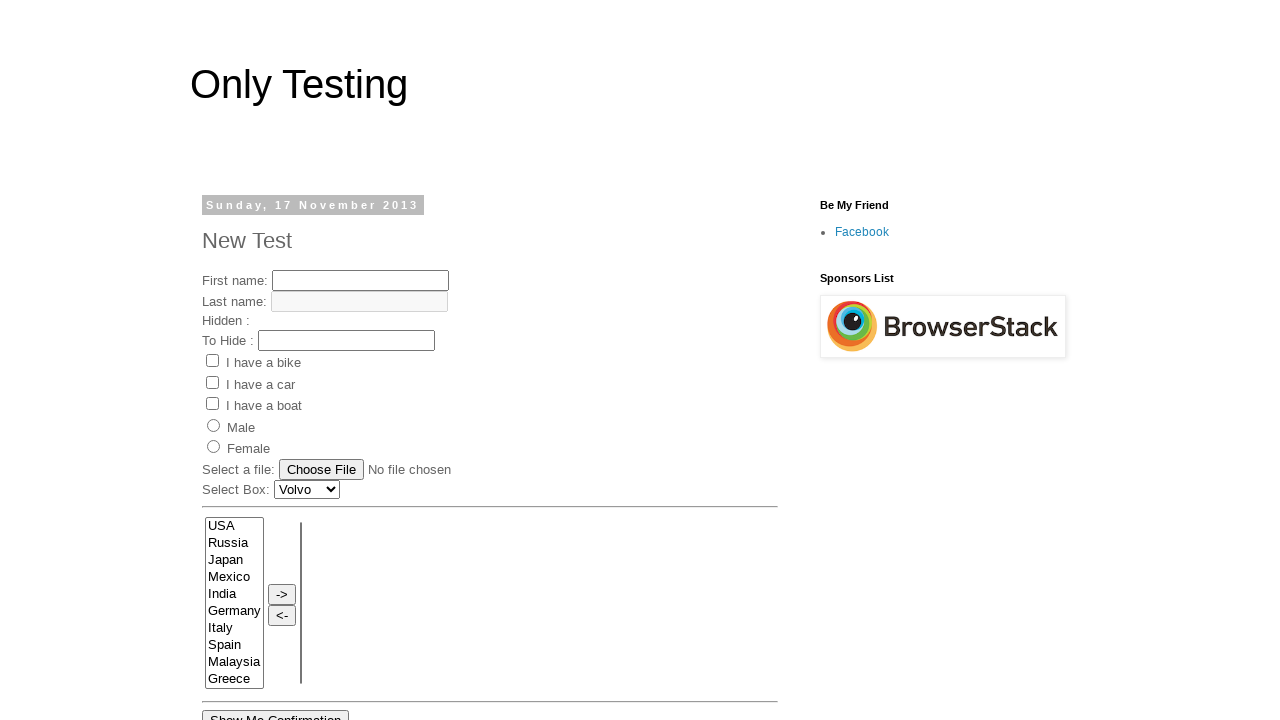

Navigated to test form page
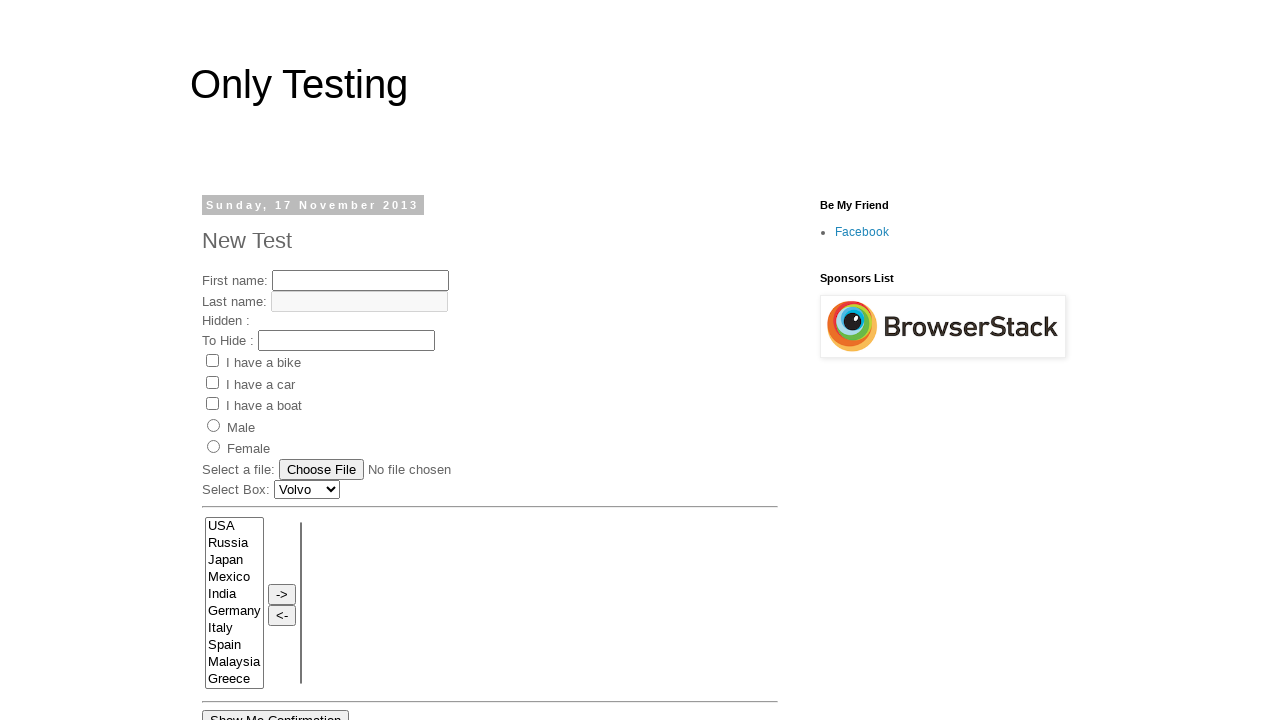

Filled first name input field with 'junittest2 class-test1' on input[name='fname']
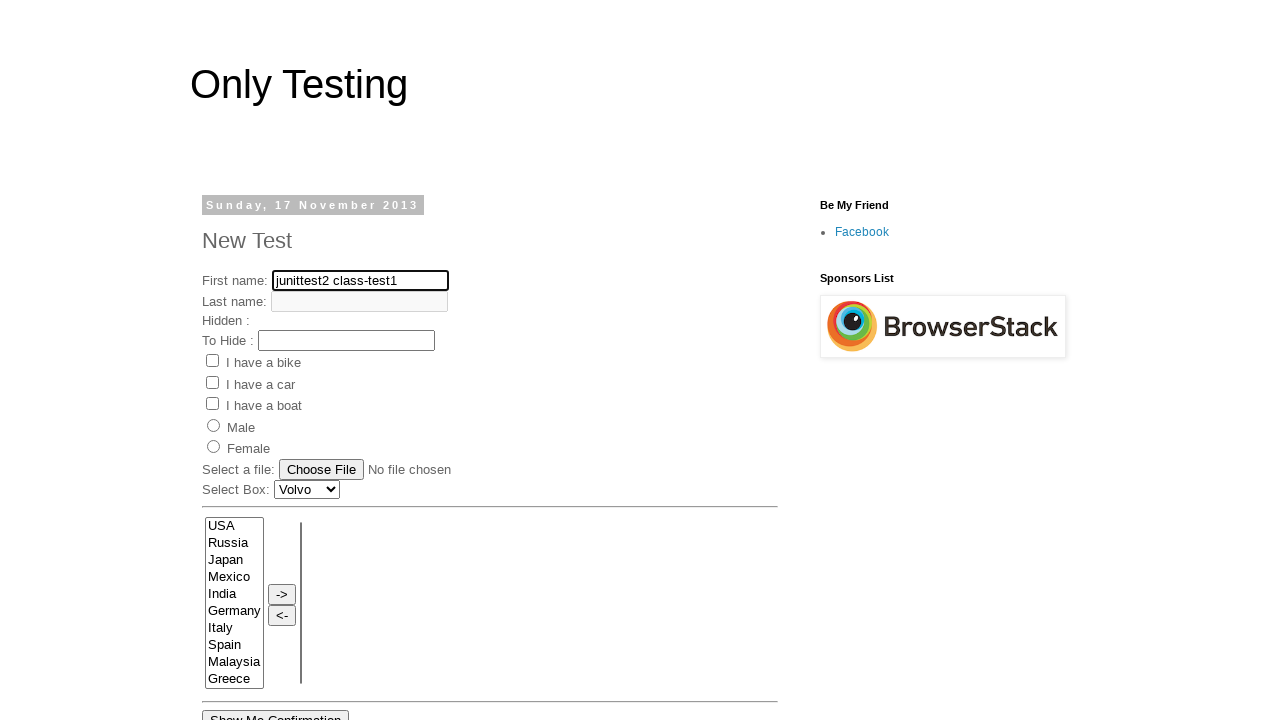

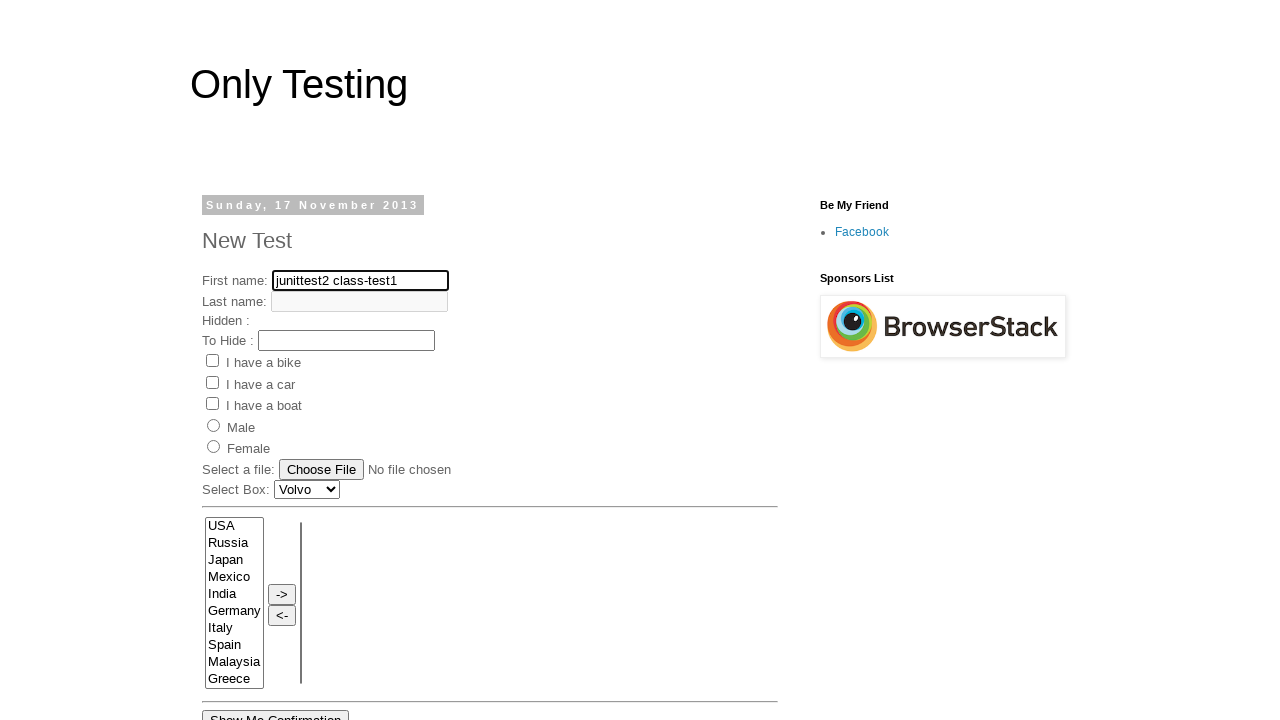